Tests handling multiple browser windows by opening popup links and switching between windows to read text content

Starting URL: http://omayo.blogspot.com/

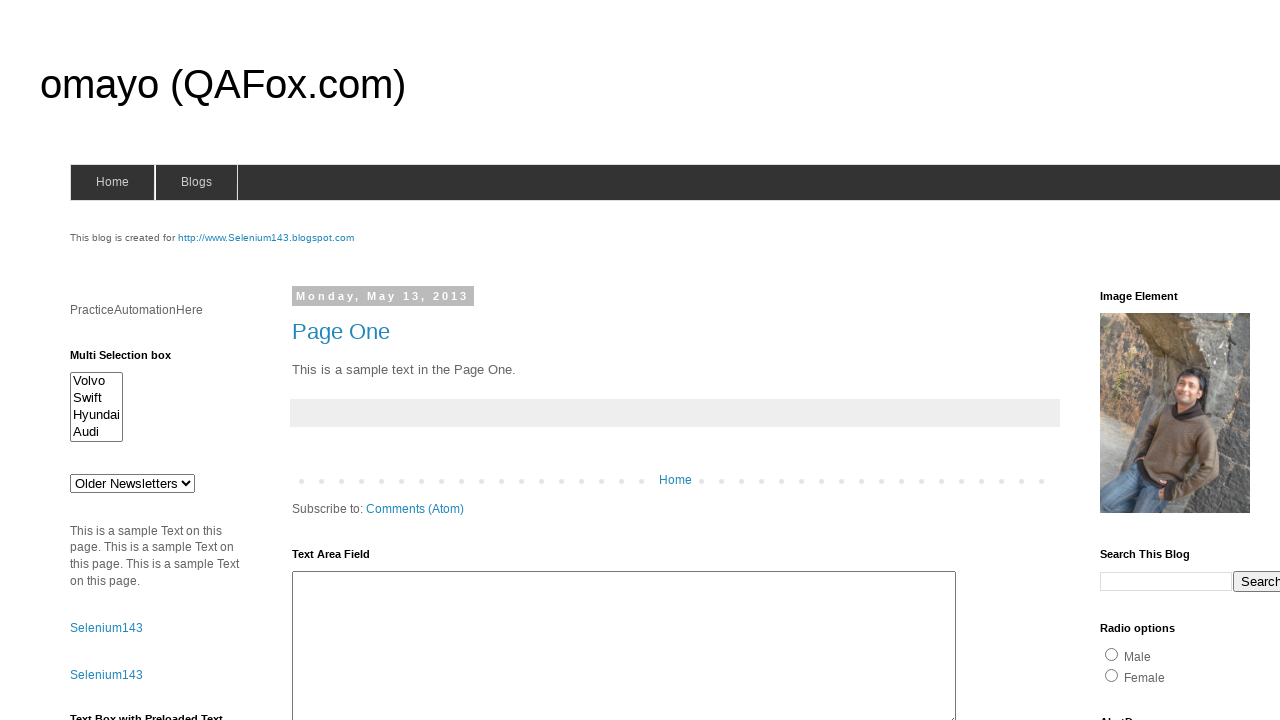

Clicked 'Open a popup window' link at (132, 360) on text='Open a popup window'
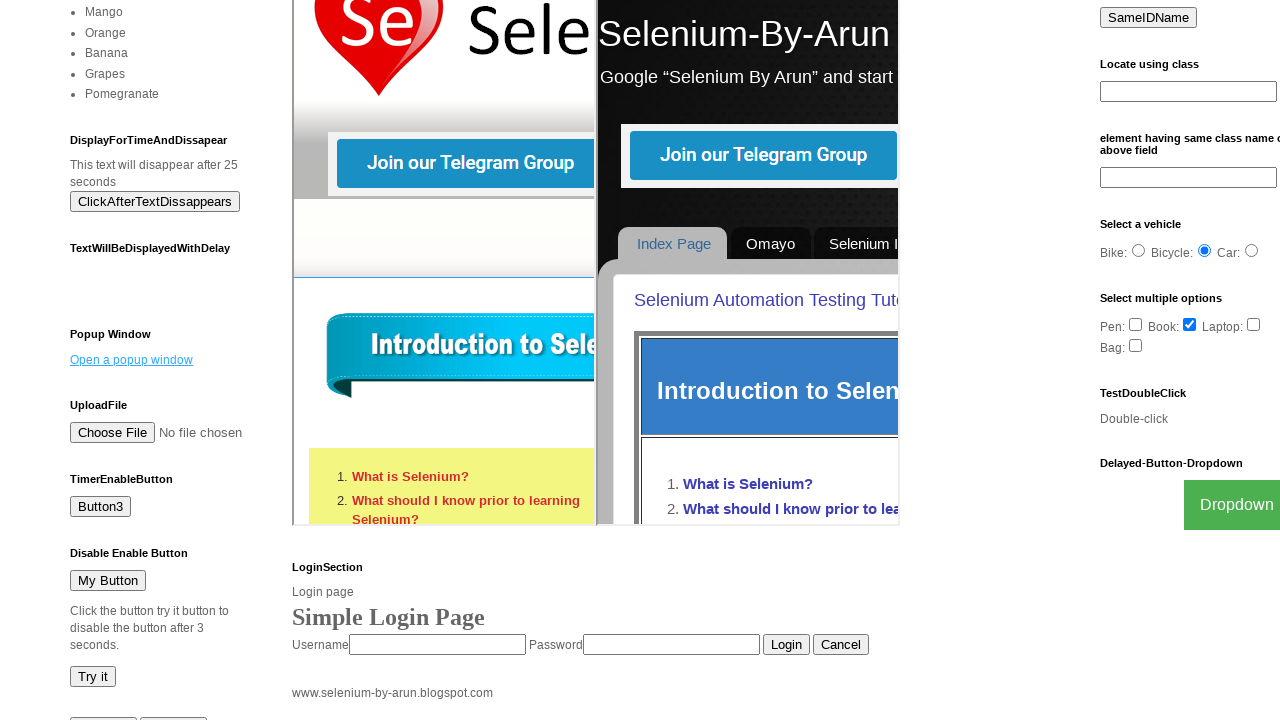

Clicked 'Blogger' link at (753, 673) on text='Blogger'
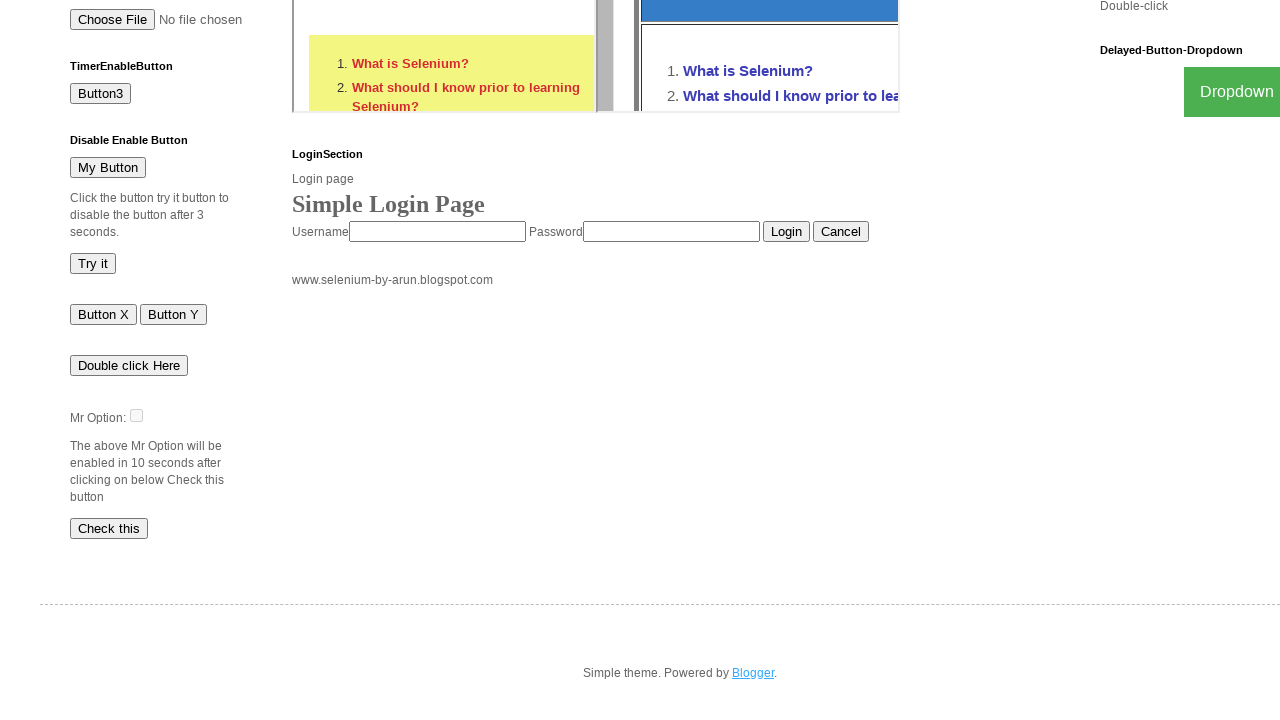

Retrieved all open pages/windows from context
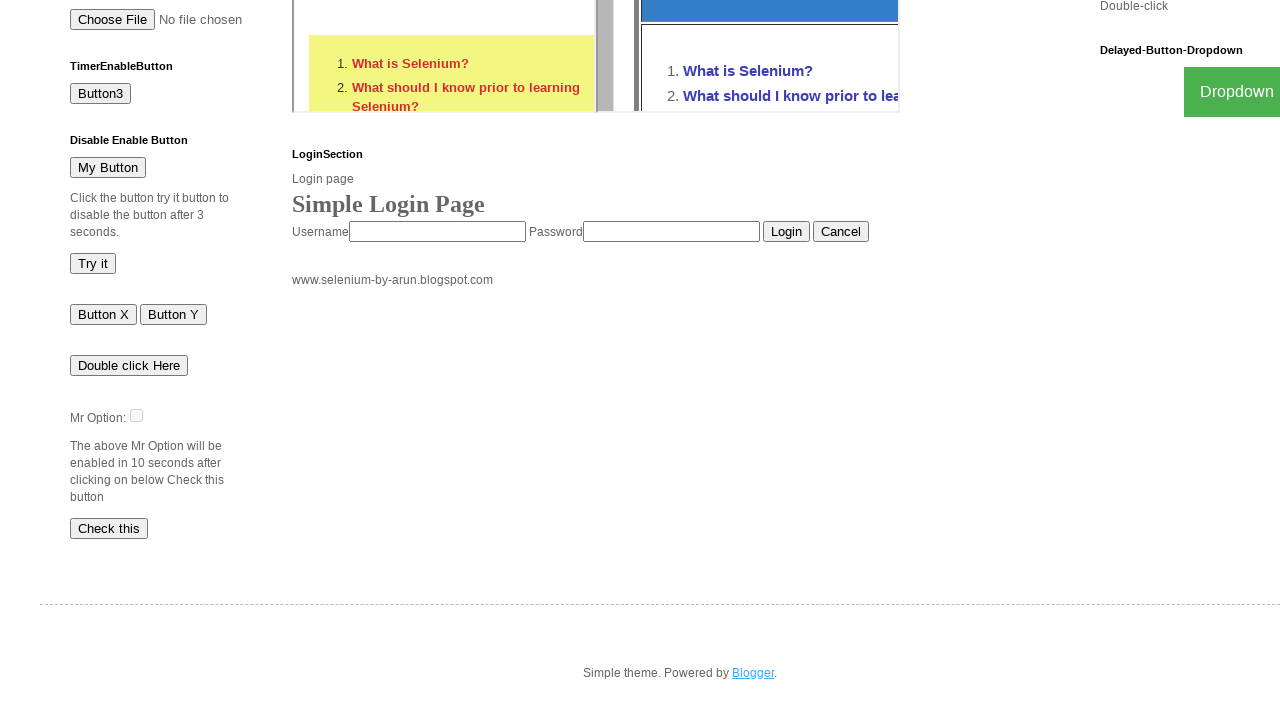

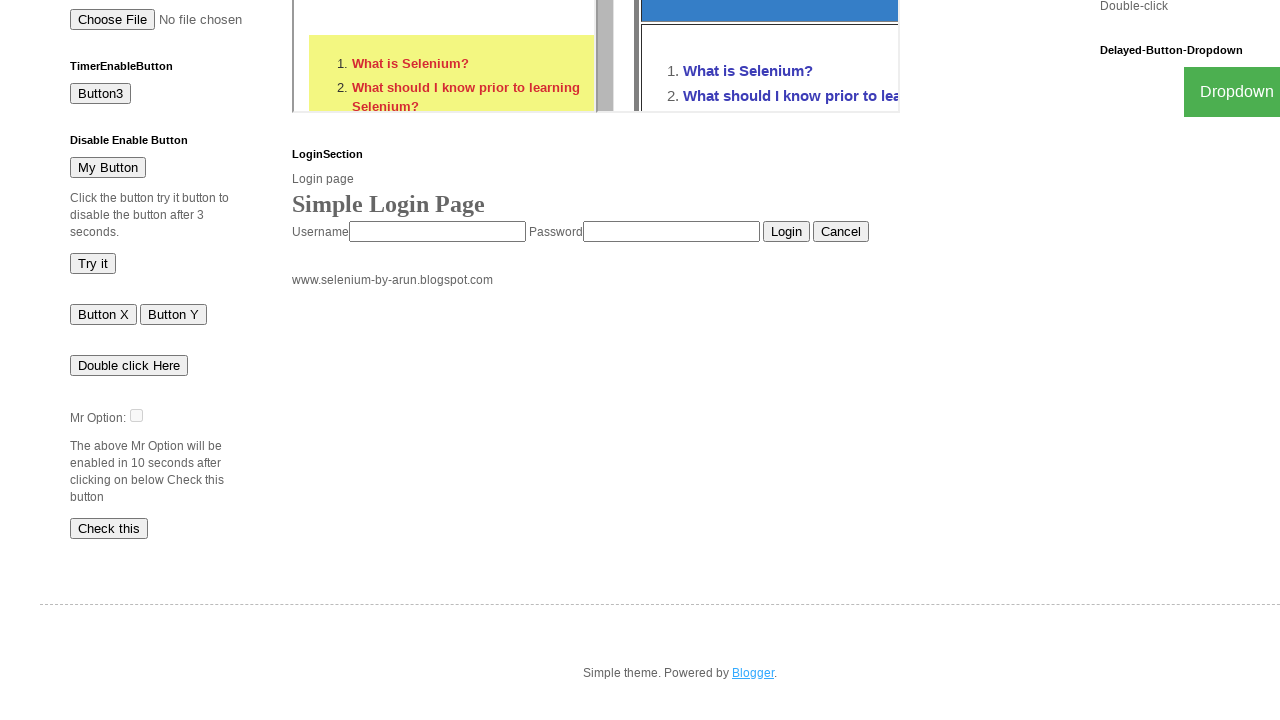